Tests dropdown selection functionality by selecting options using different methods (by index, visible text, and value)

Starting URL: https://demoqa.com/select-menu

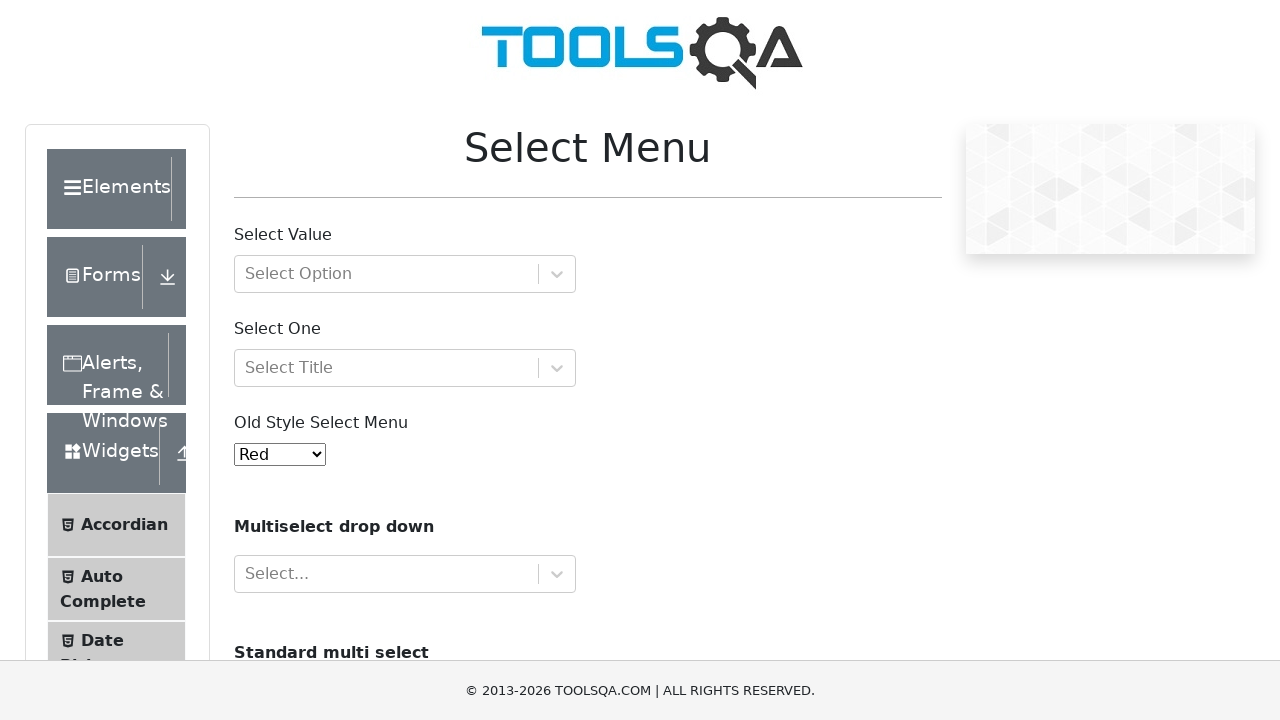

Located dropdown element with id 'oldSelectMenu'
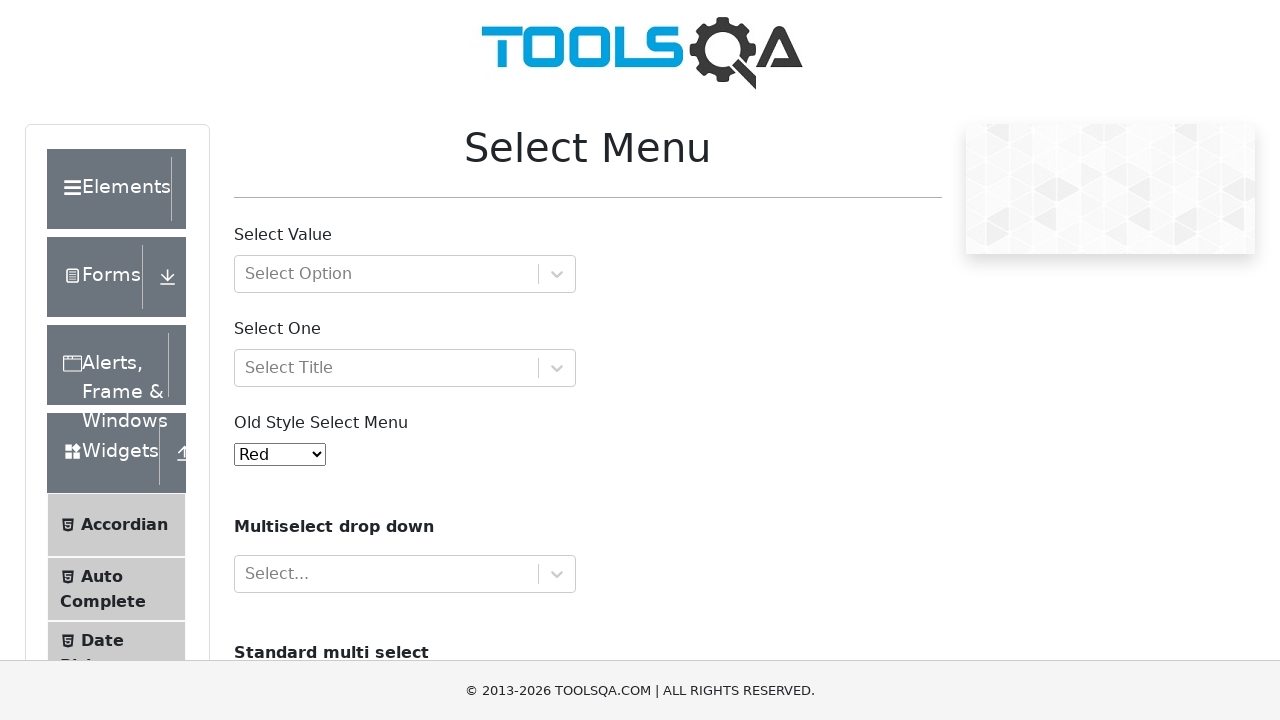

Selected dropdown option by index 2 (3rd option) on #oldSelectMenu
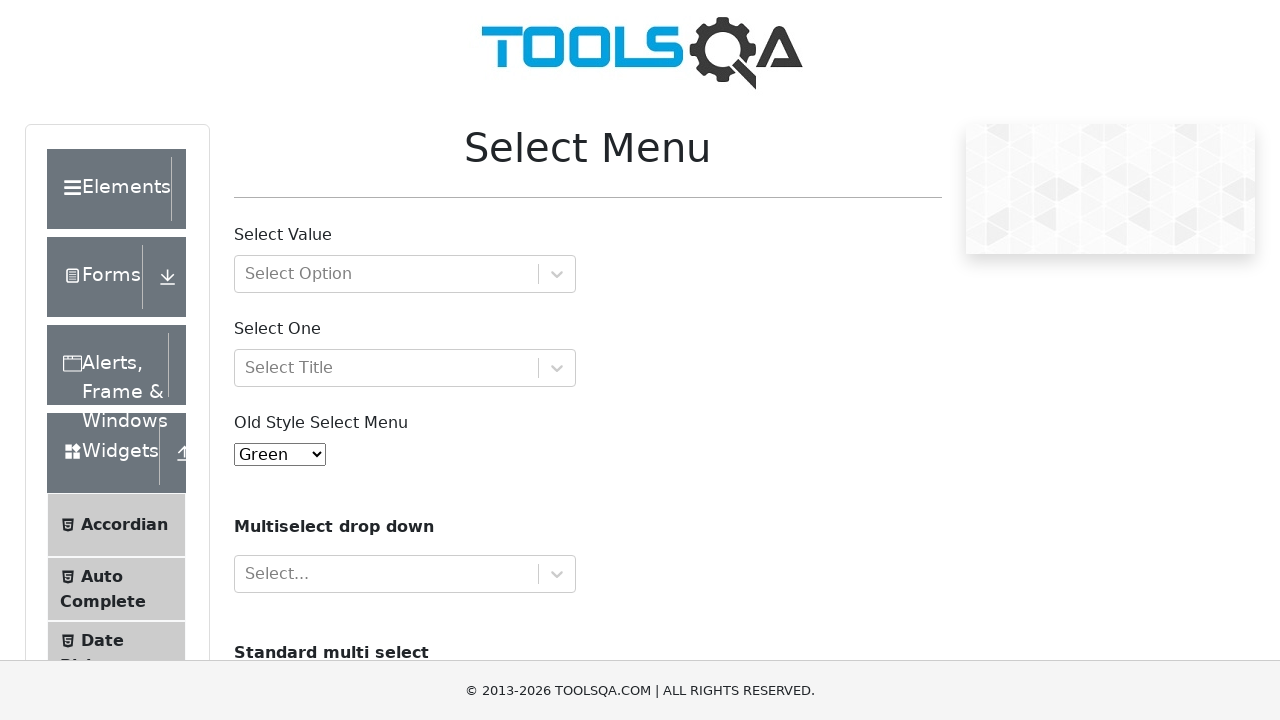

Waited 2000ms between selections
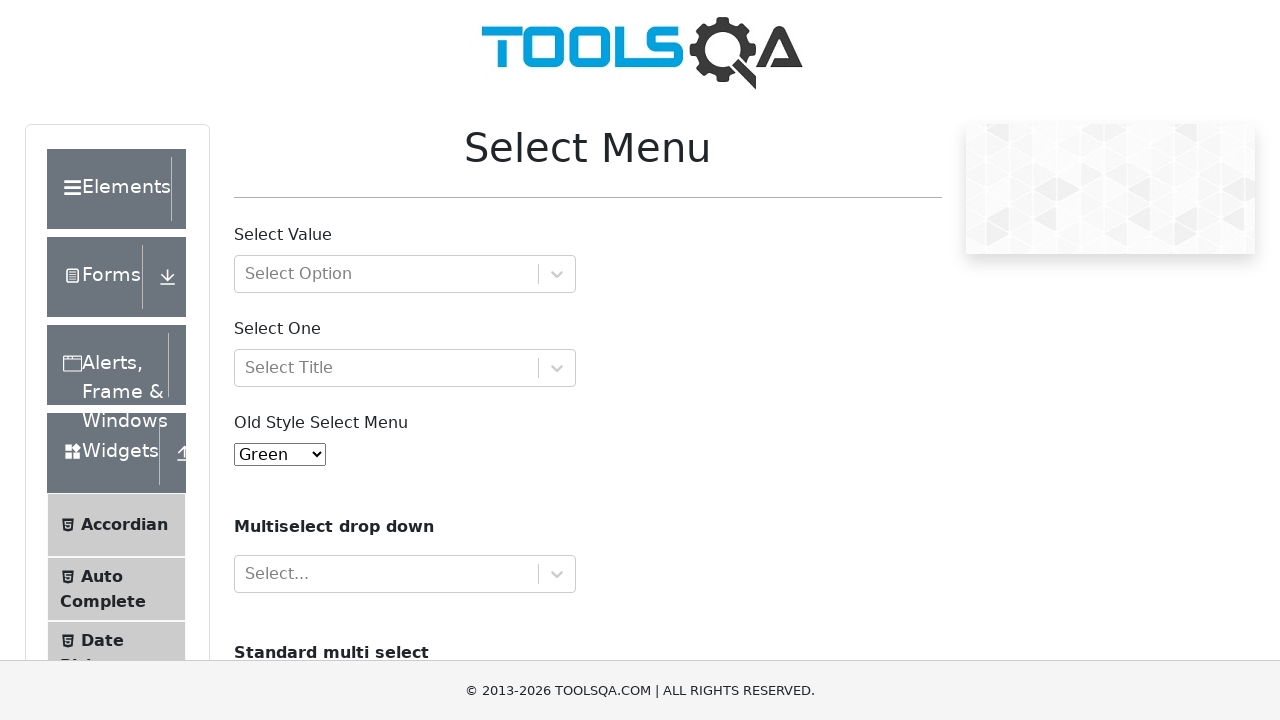

Selected dropdown option by visible text 'Purple' on #oldSelectMenu
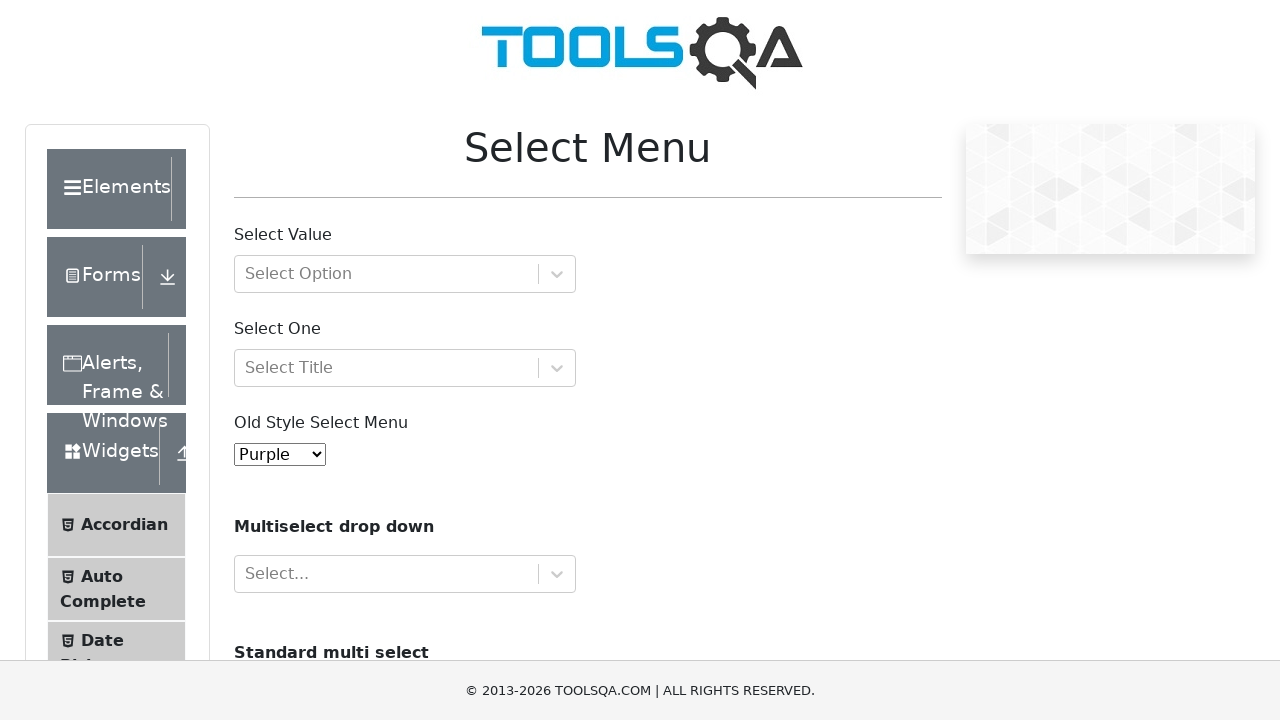

Waited 2000ms between selections
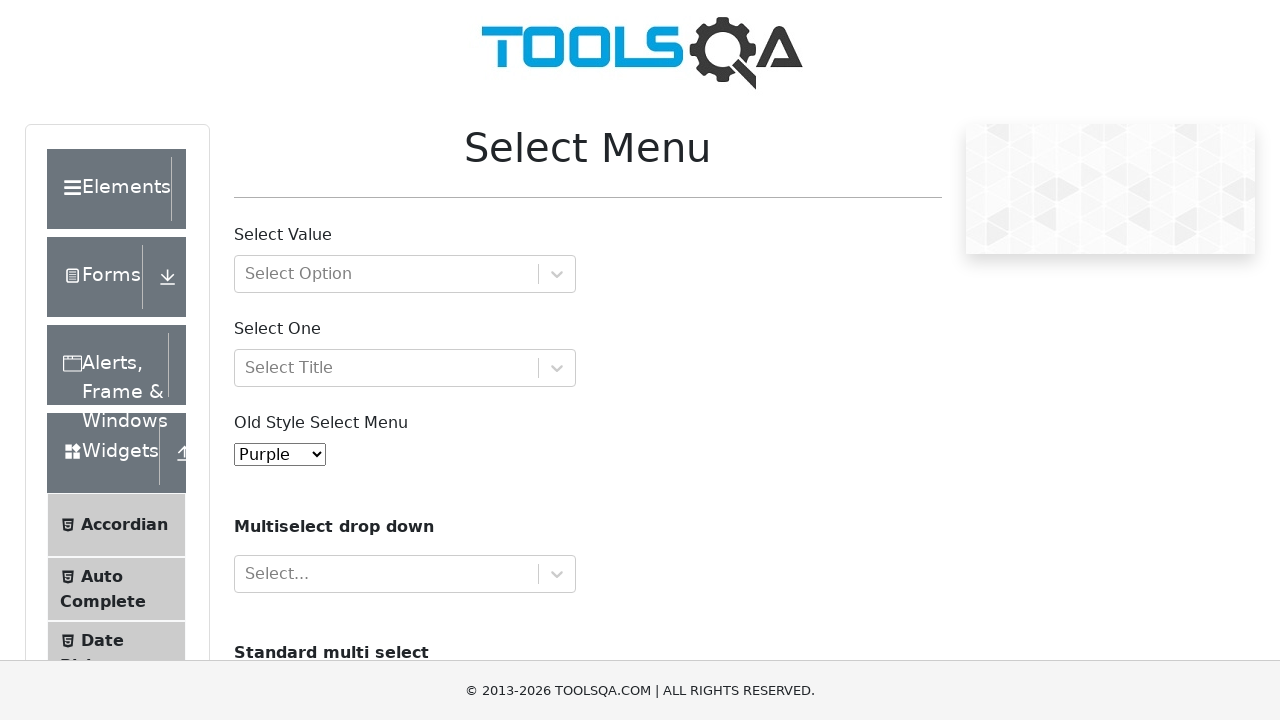

Selected dropdown option by value '5' on #oldSelectMenu
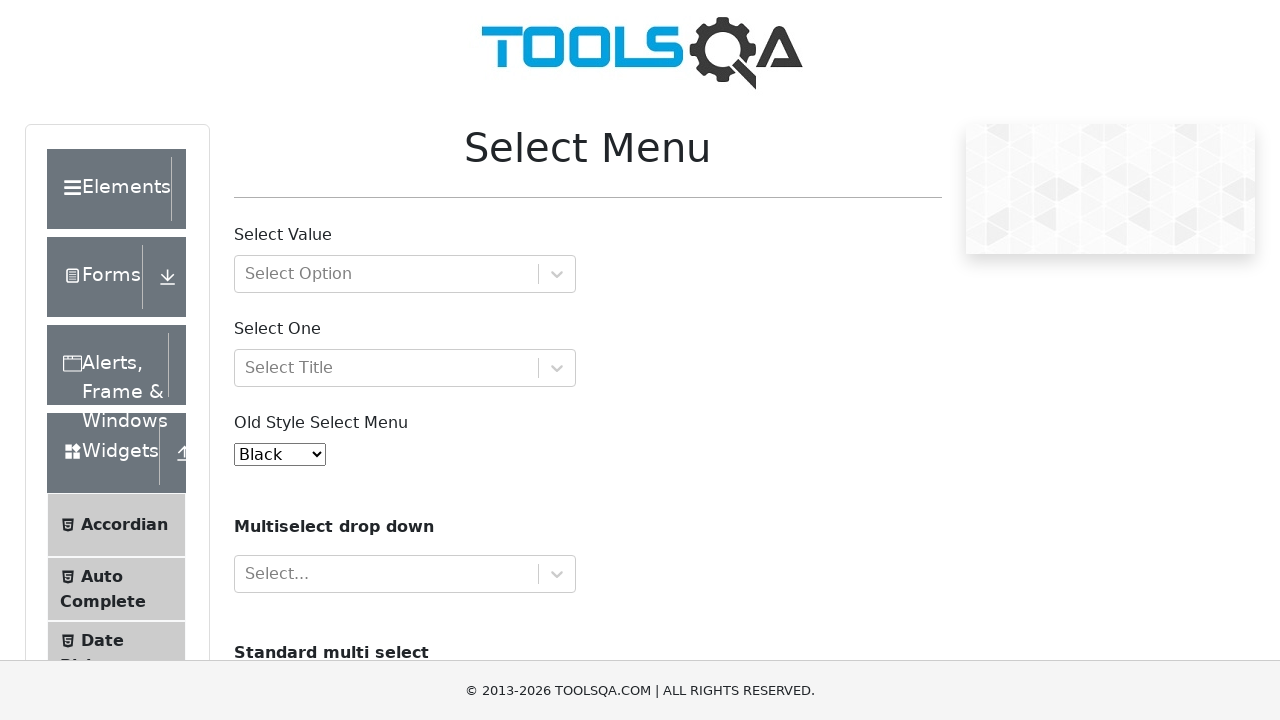

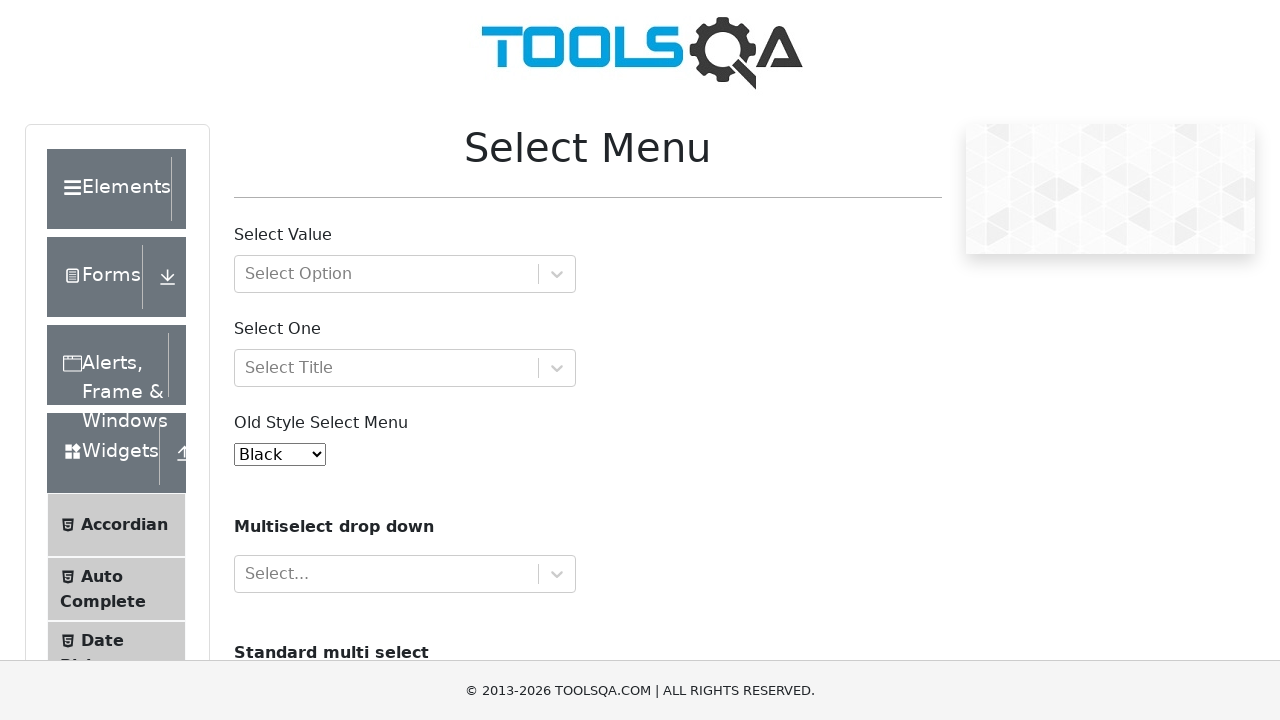